Tests a greeting form by submitting different names (John, Sophia, Charlie, Emily) and verifying that the correct personalized greeting message is displayed for each submission.

Starting URL: http://uitest.duodecadits.com/form.html

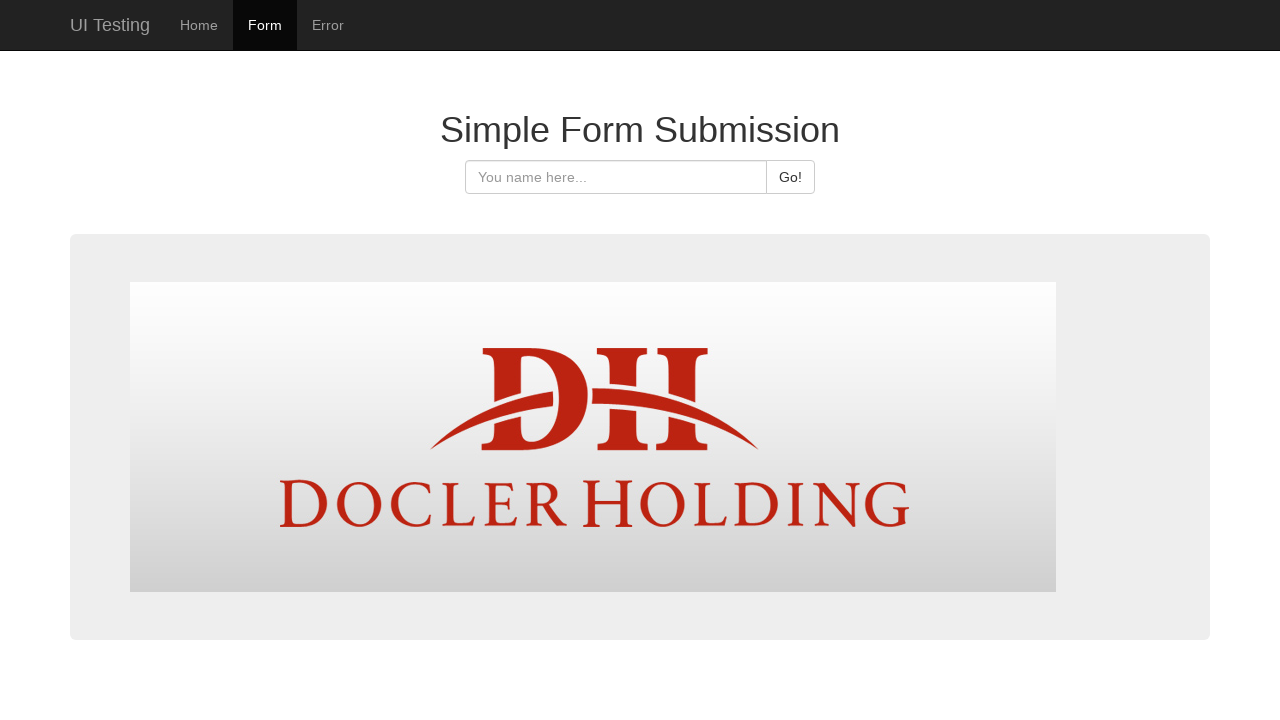

Filled hello-input field with 'John' on #hello-input
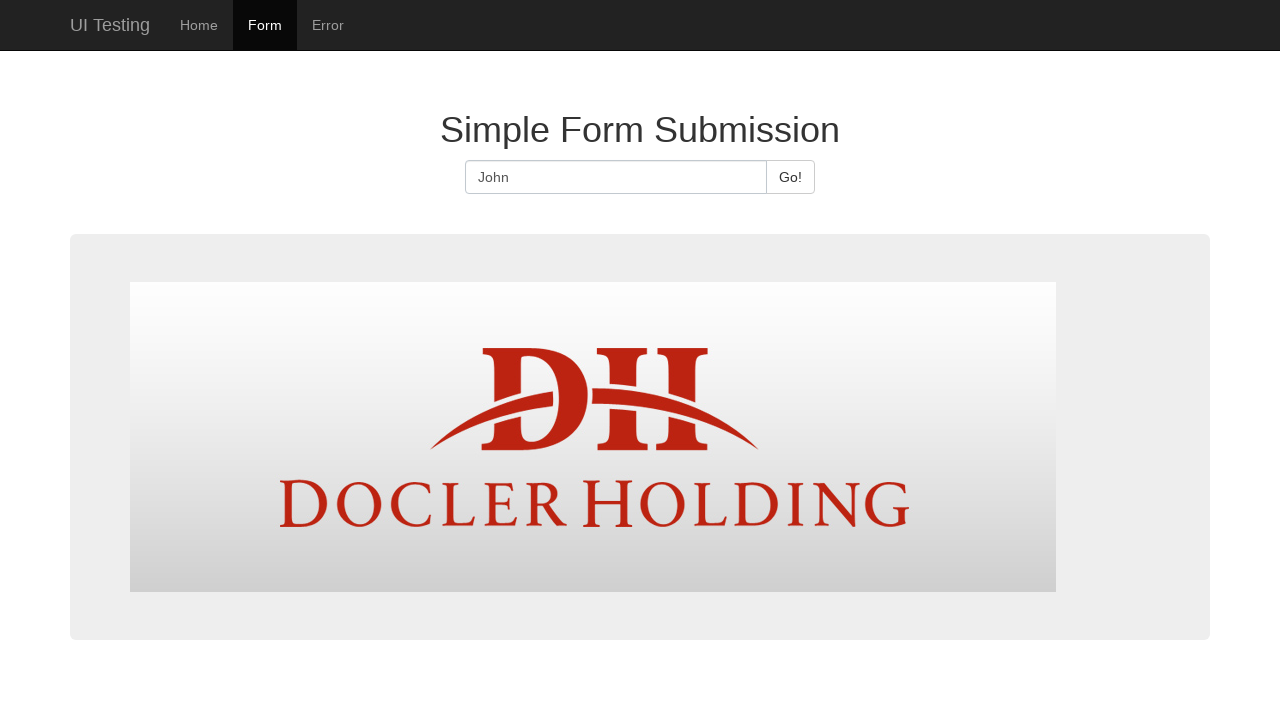

Clicked hello-submit button at (790, 177) on #hello-submit
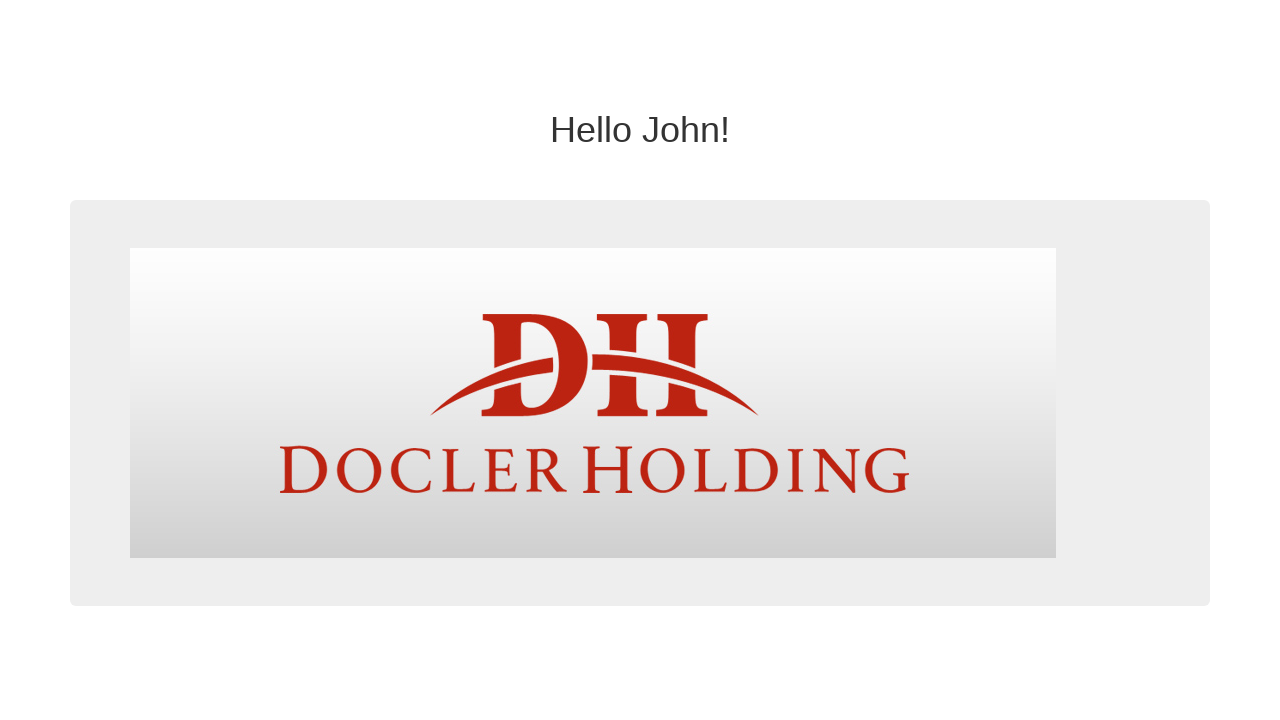

Page navigated to hello.html with myName parameter
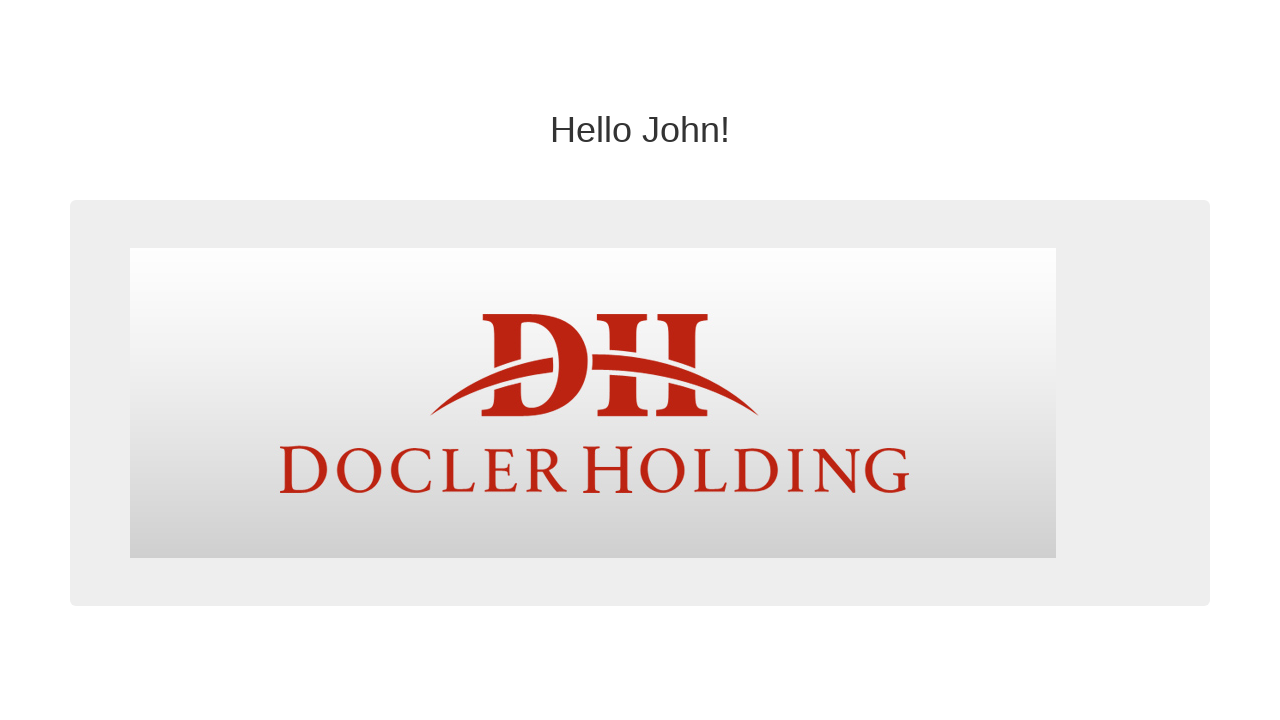

Verified greeting message displays 'Hello John!'
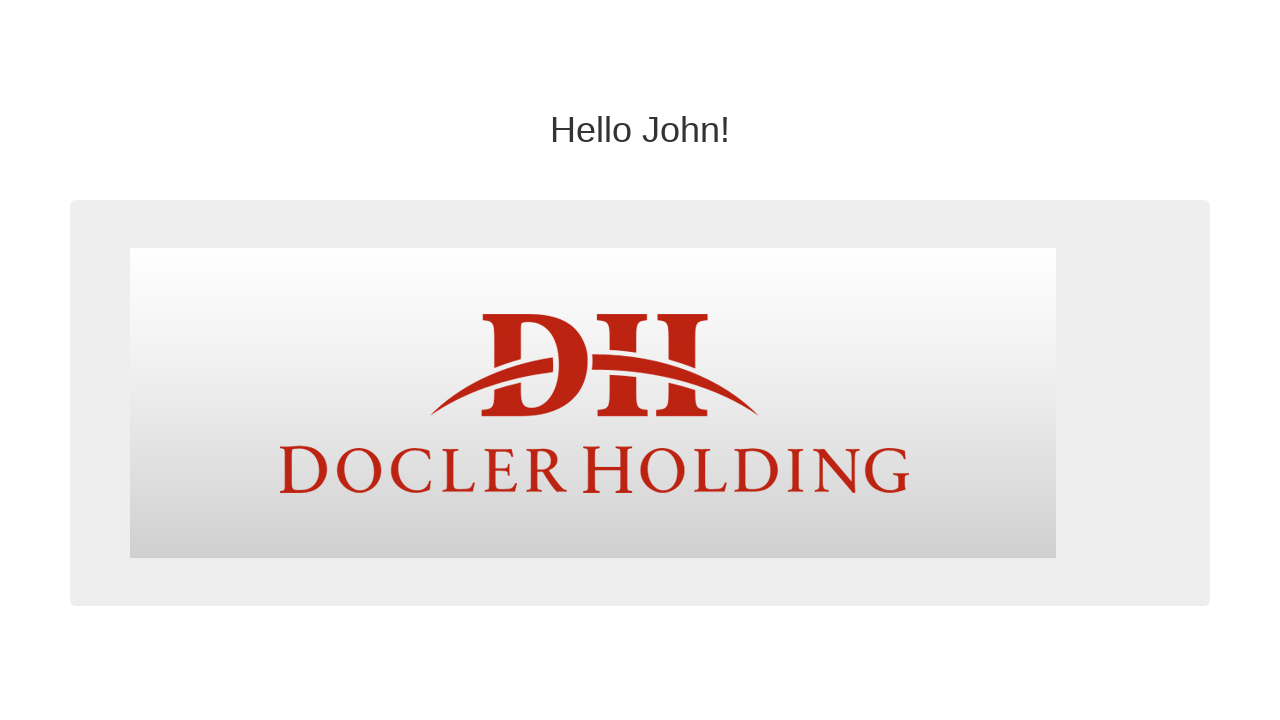

Navigated back to form.html
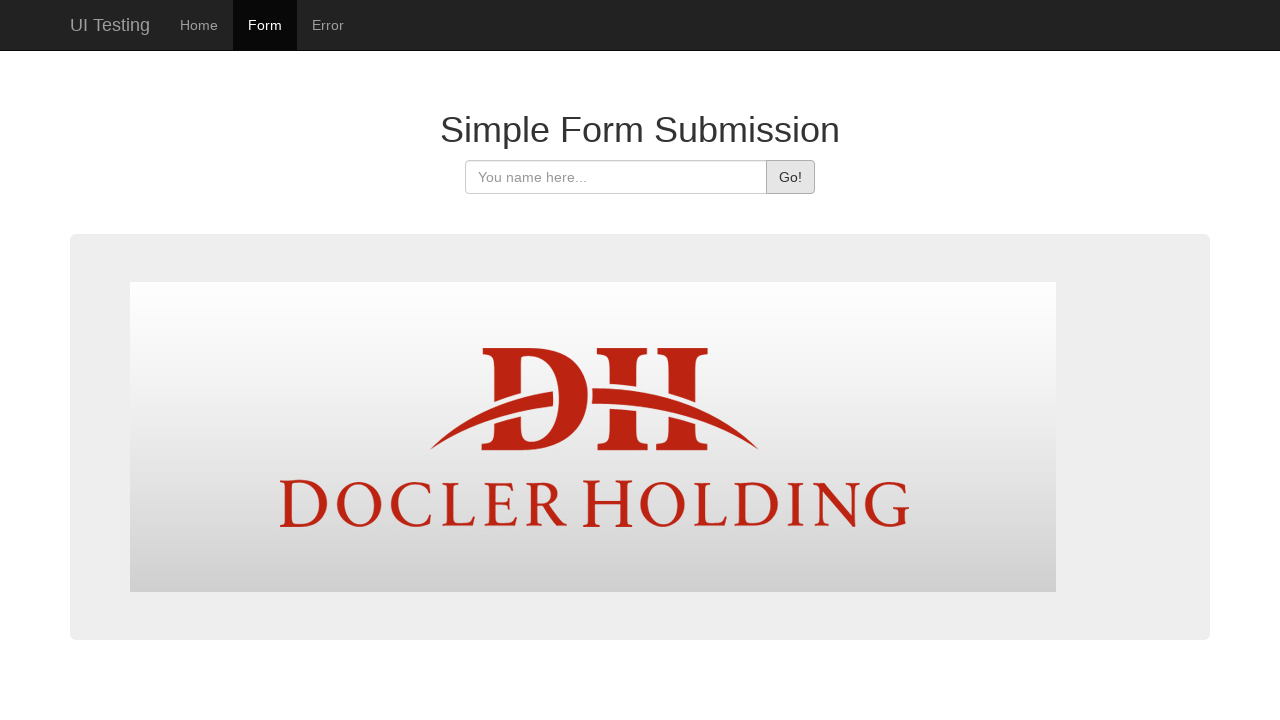

Filled hello-input field with 'Sophia' on #hello-input
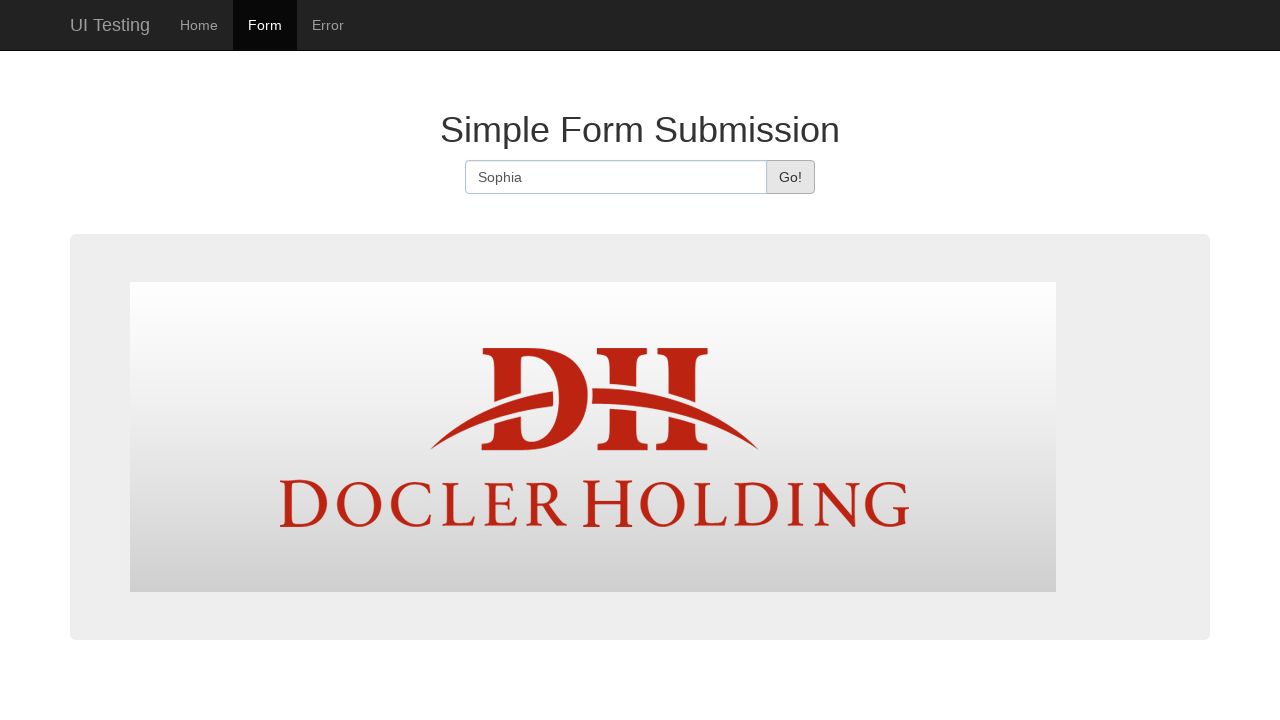

Clicked hello-submit button at (790, 177) on #hello-submit
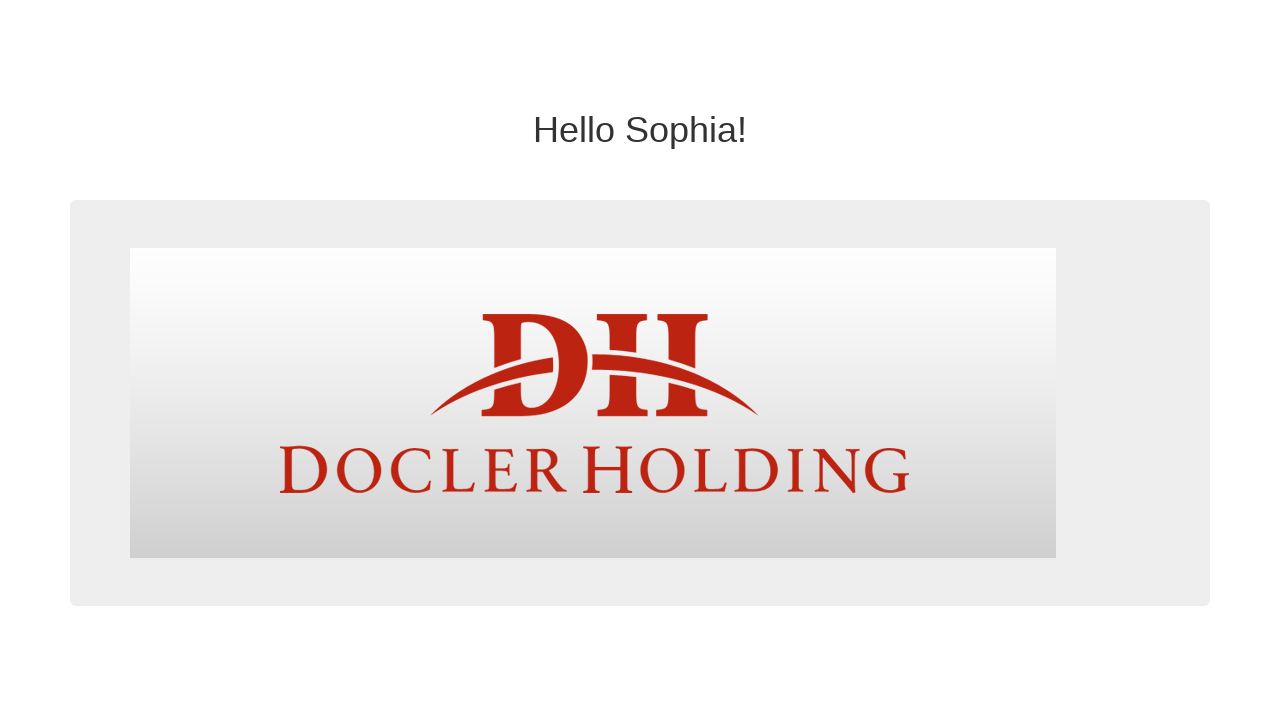

Page navigated to hello.html with myName parameter
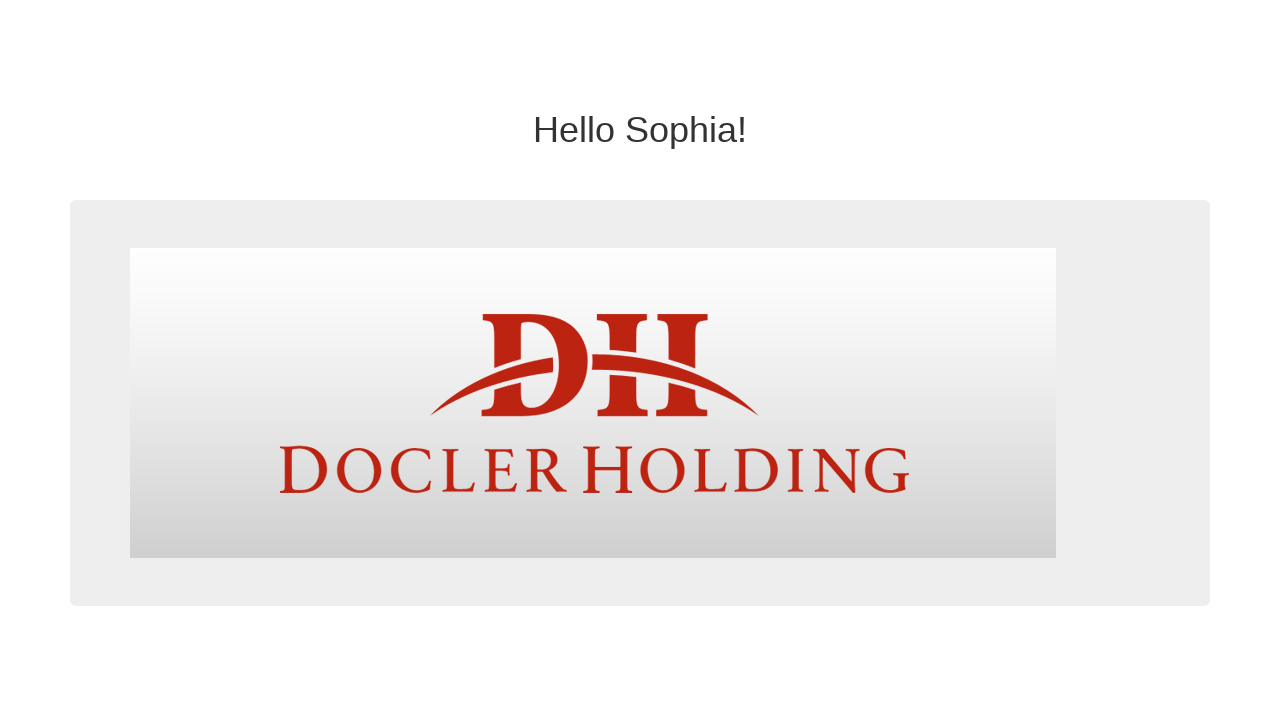

Verified greeting message displays 'Hello Sophia!'
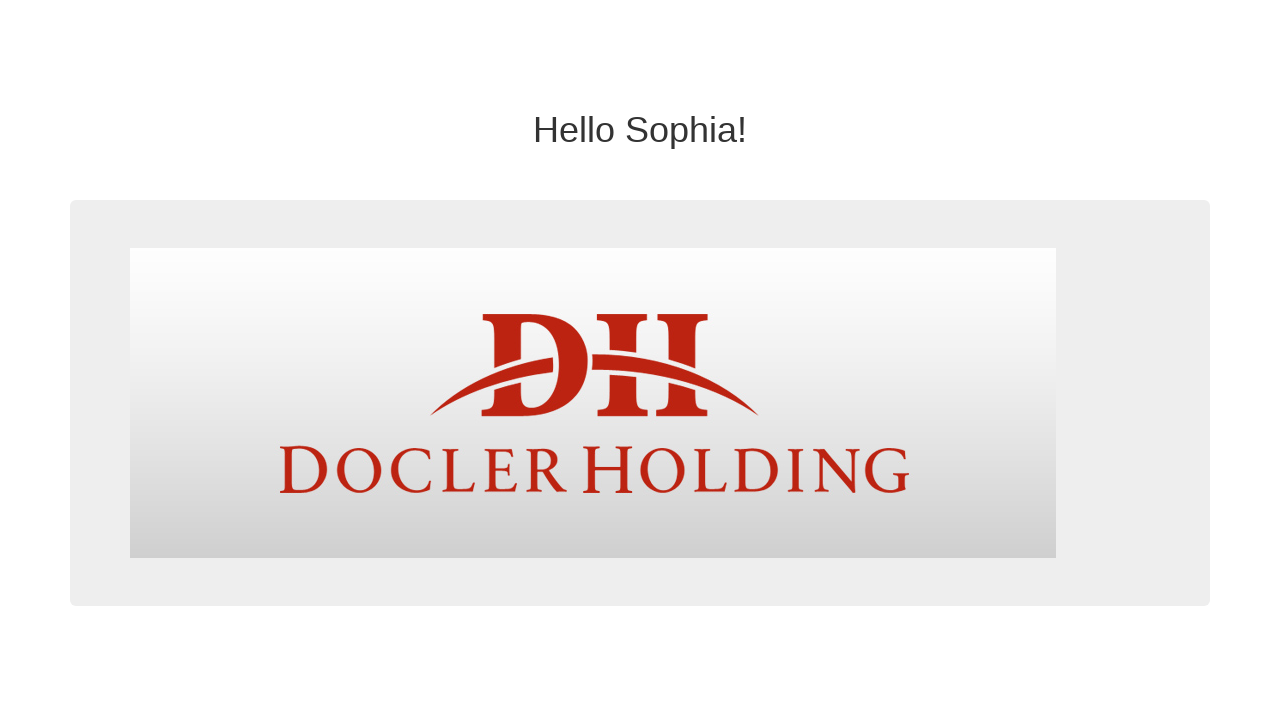

Navigated back to form.html
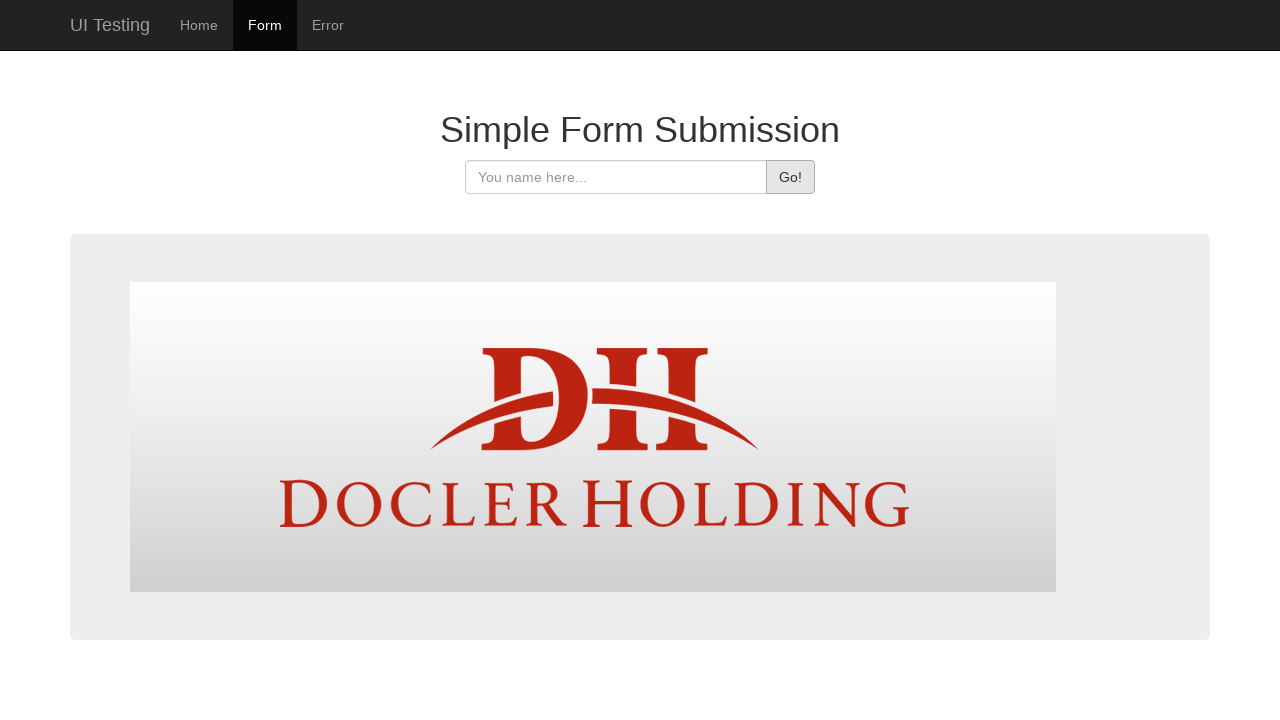

Filled hello-input field with 'Charlie' on #hello-input
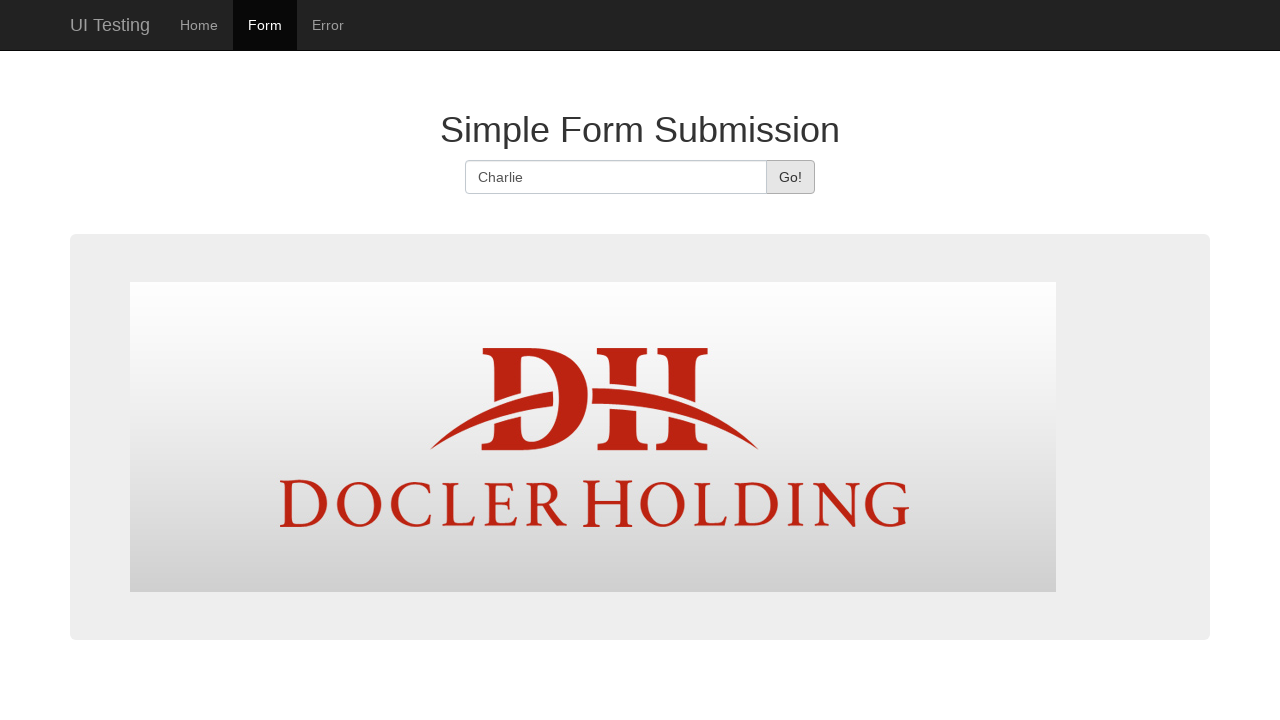

Clicked hello-submit button at (790, 177) on #hello-submit
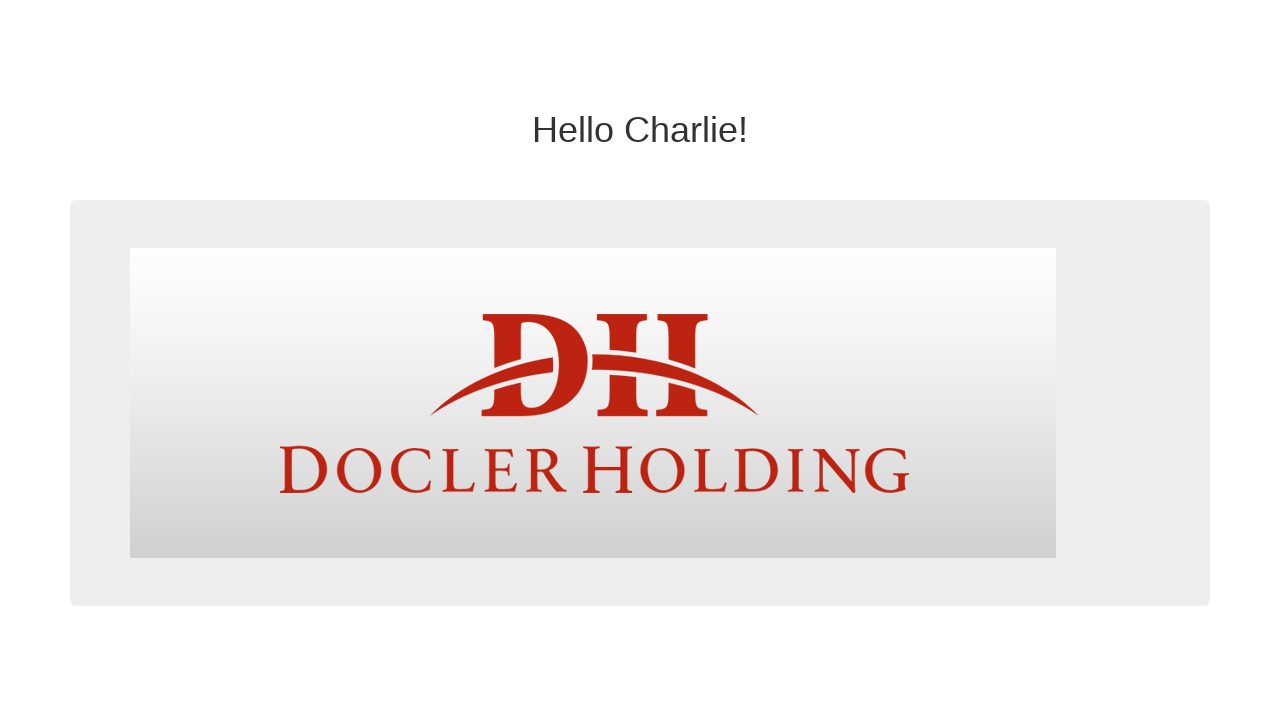

Page navigated to hello.html with myName parameter
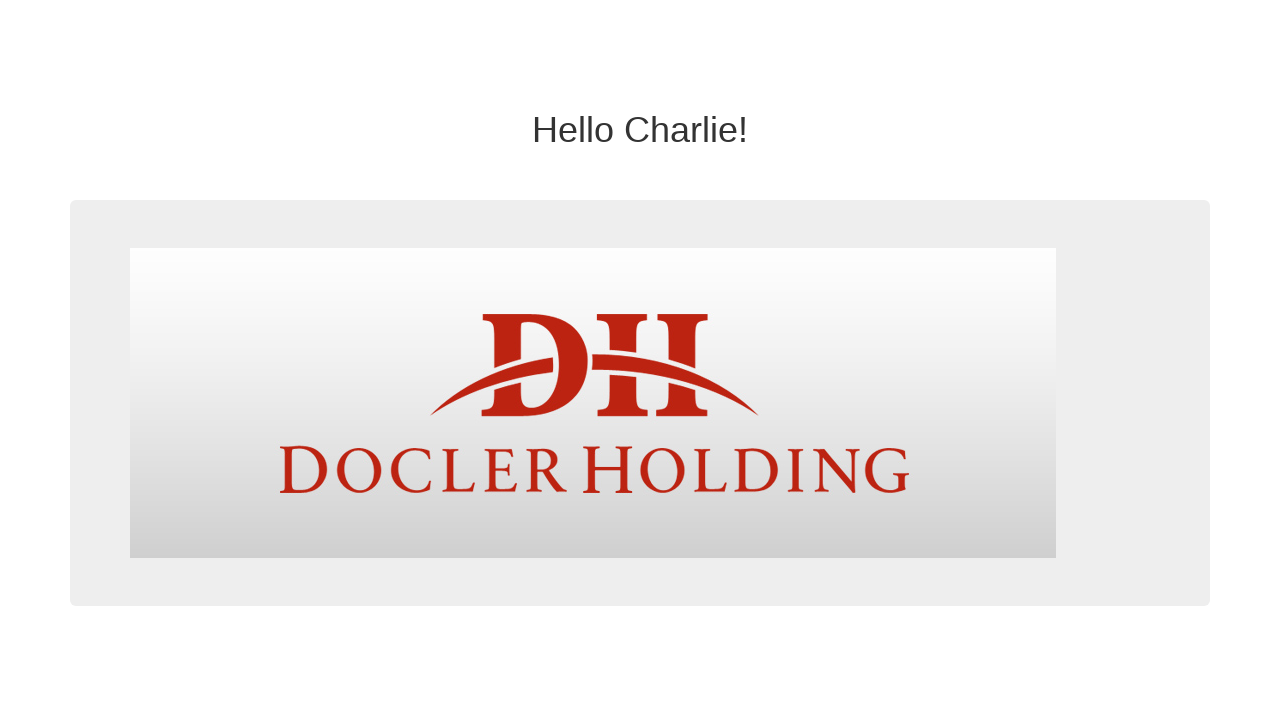

Verified greeting message displays 'Hello Charlie!'
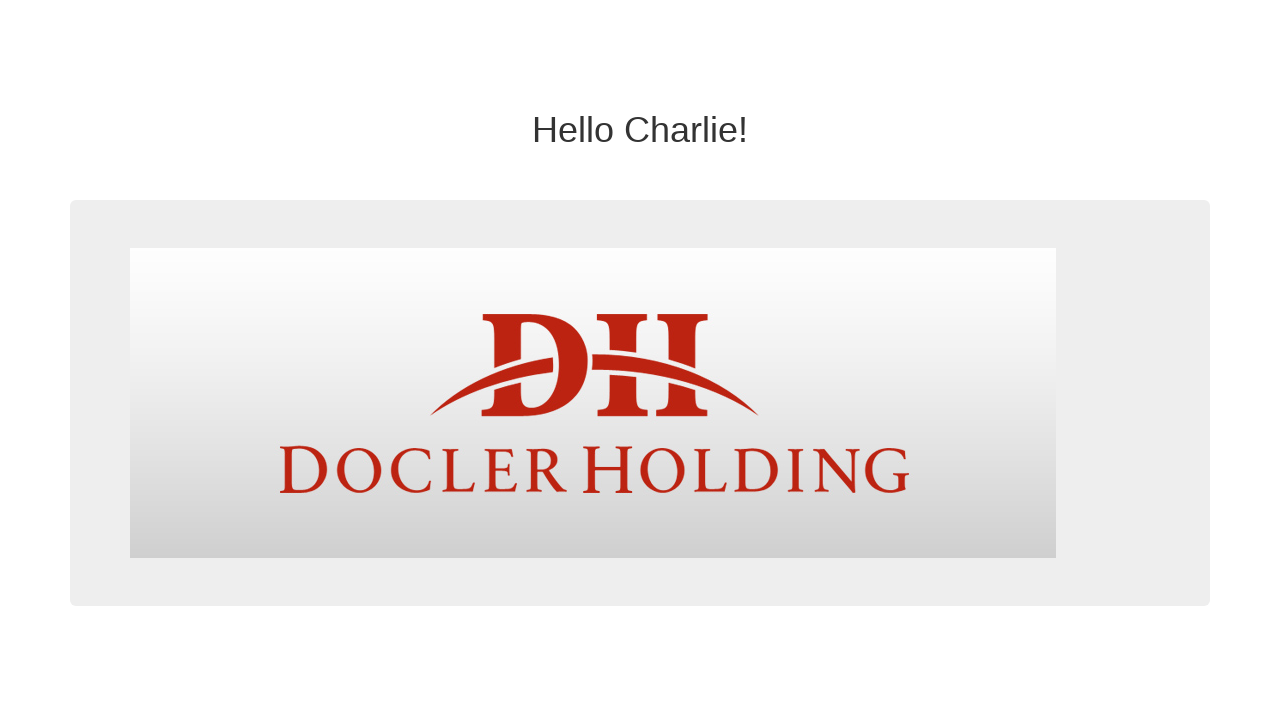

Navigated back to form.html
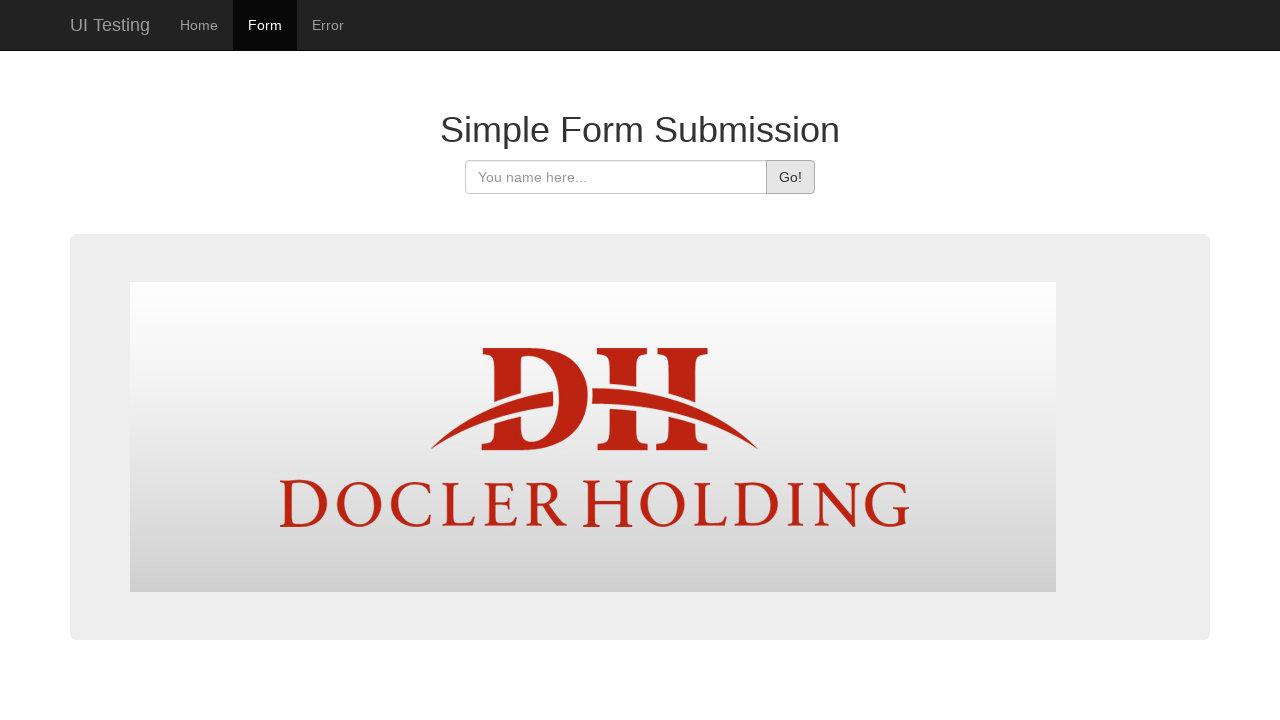

Filled hello-input field with 'Emily' on #hello-input
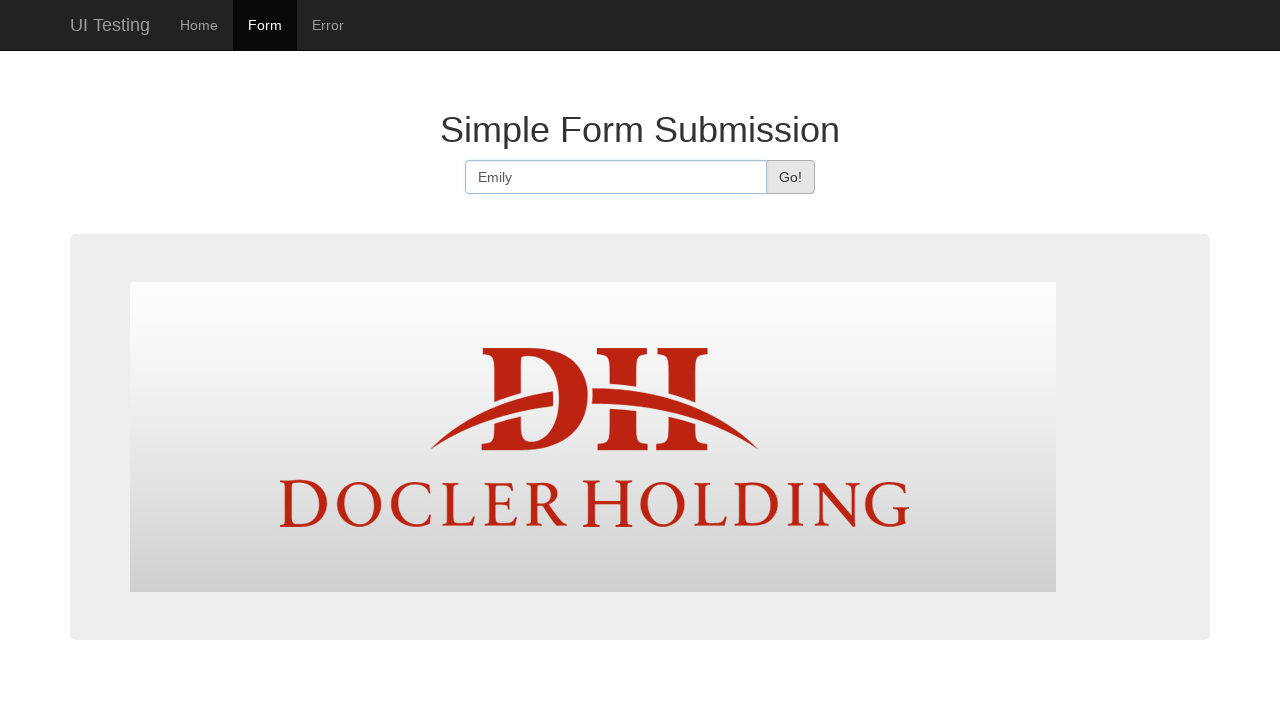

Clicked hello-submit button at (790, 177) on #hello-submit
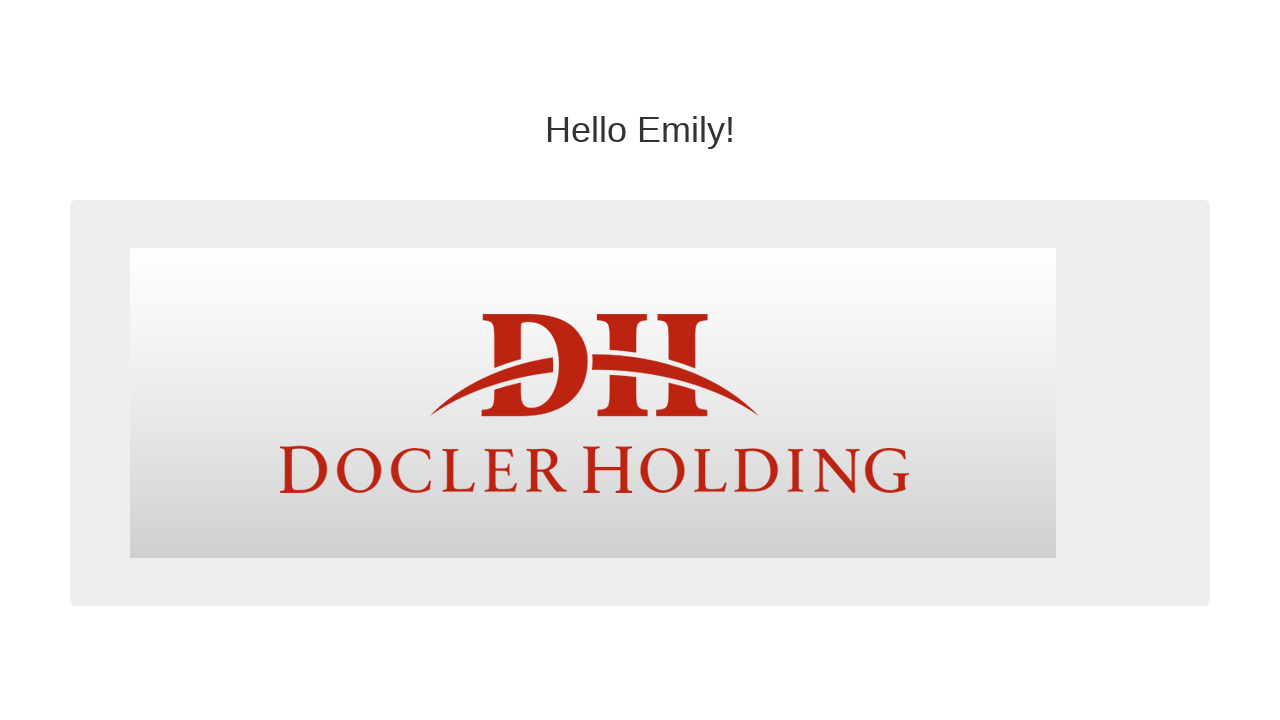

Page navigated to hello.html with myName parameter
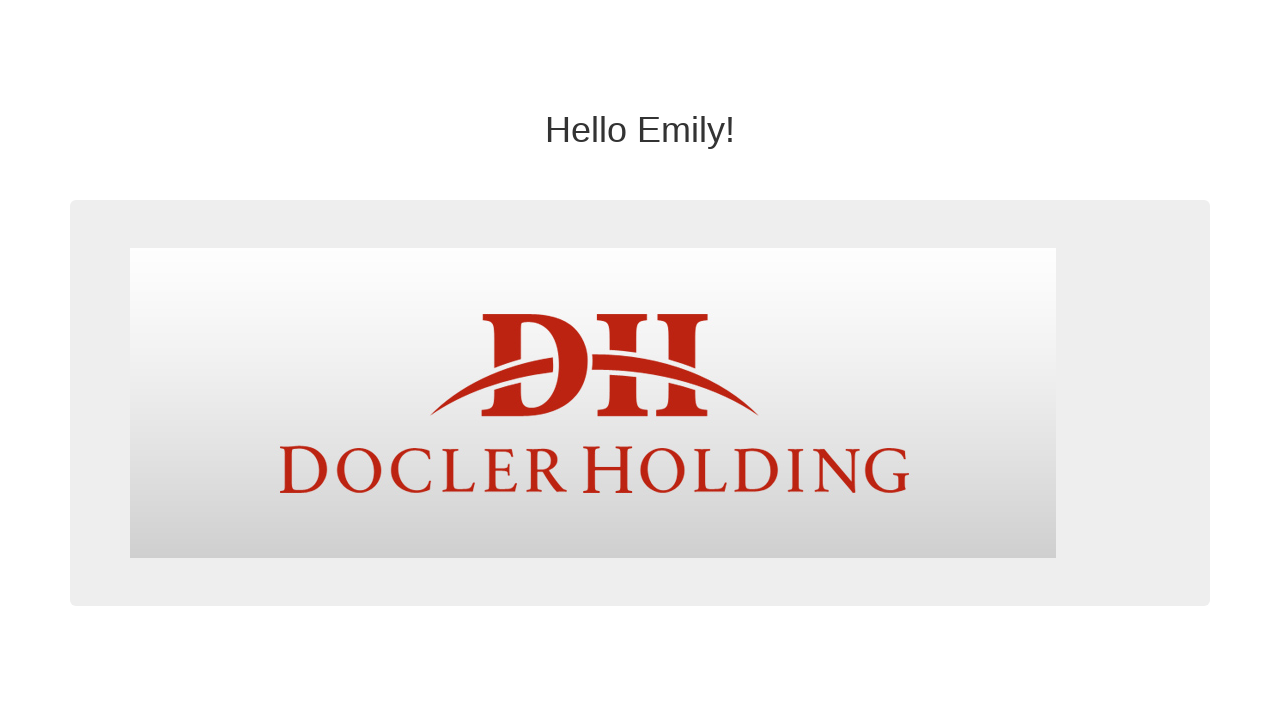

Verified greeting message displays 'Hello Emily!'
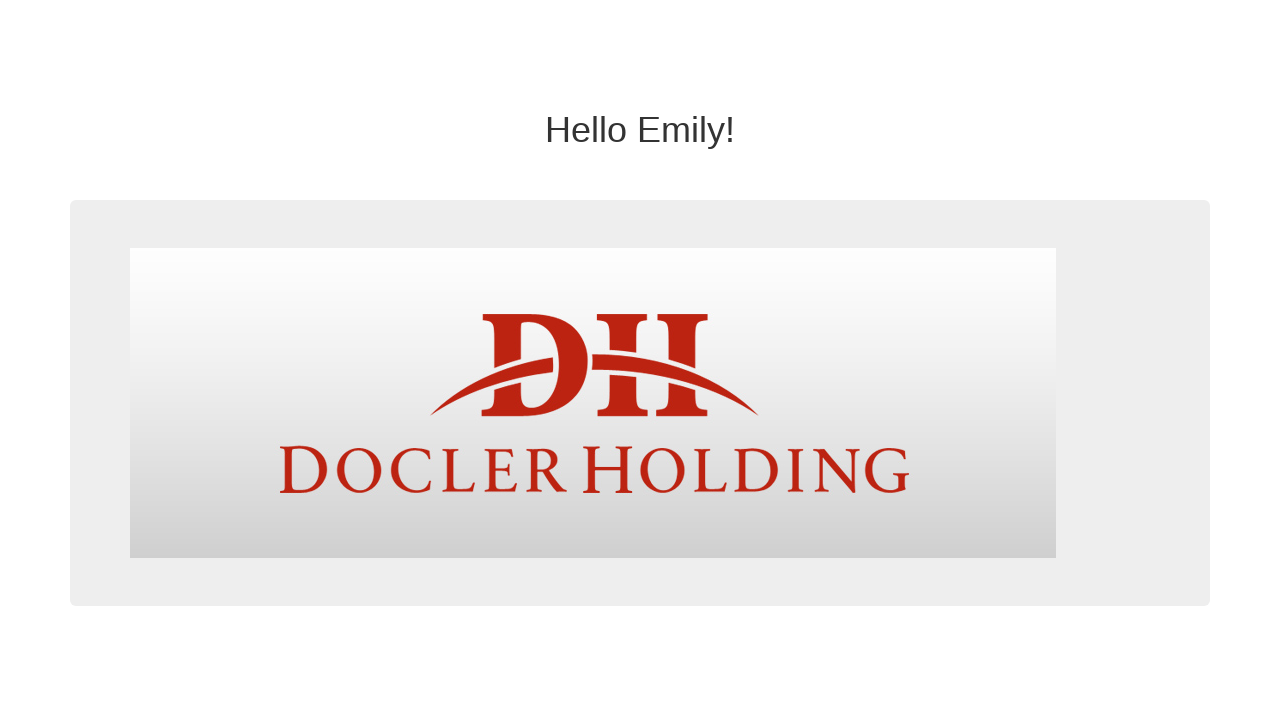

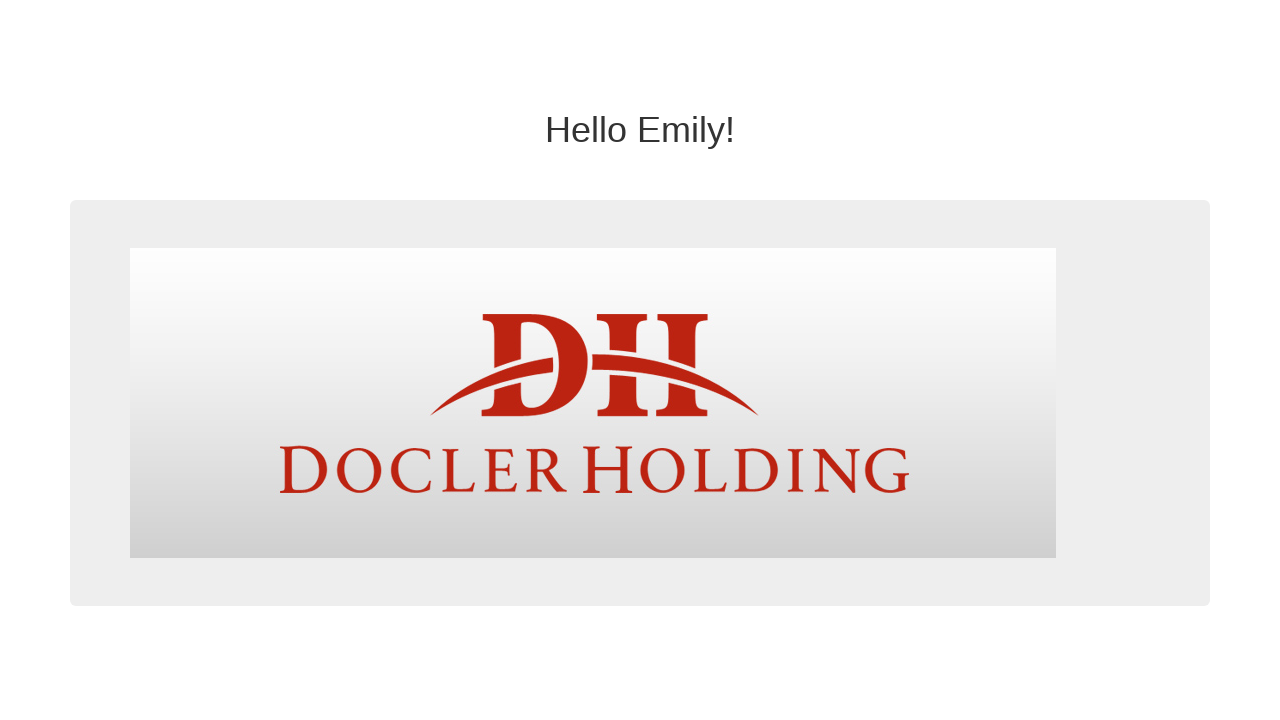